Retrieves a value from the page, calculates a mathematical expression, fills the answer field, selects checkboxes/radio buttons, and submits the form

Starting URL: http://suninjuly.github.io/math.html

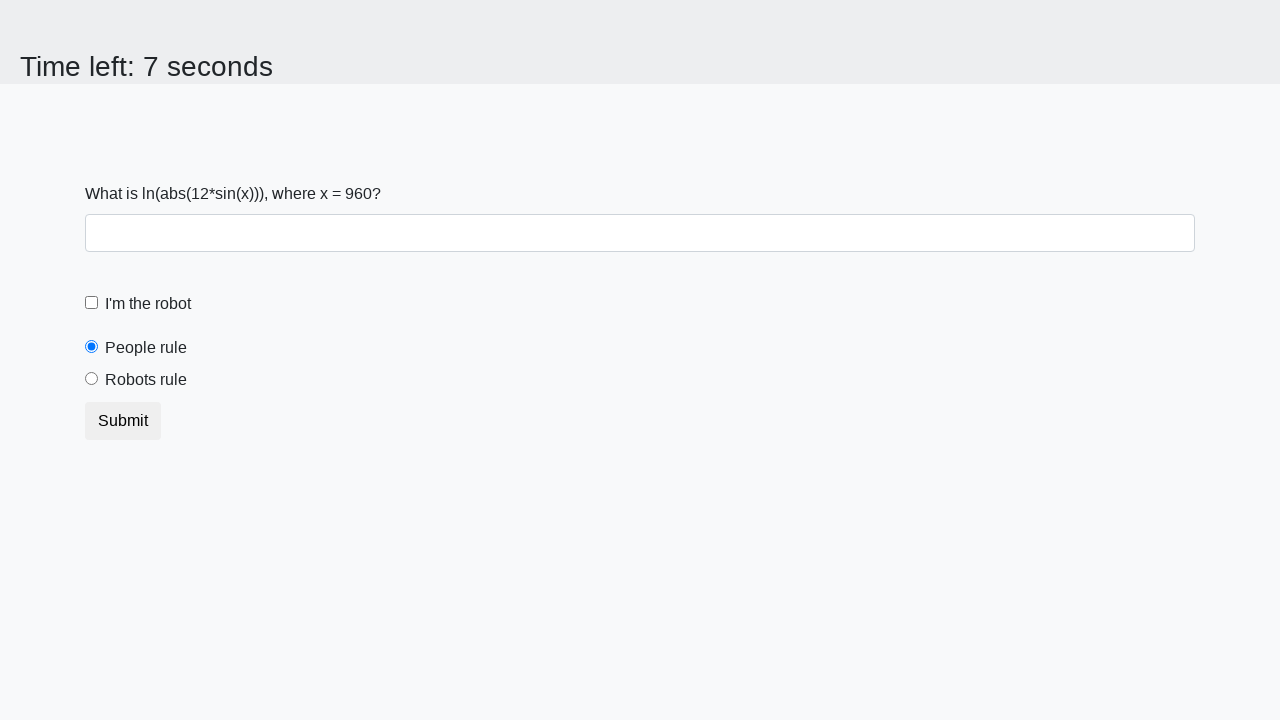

Located the input value element
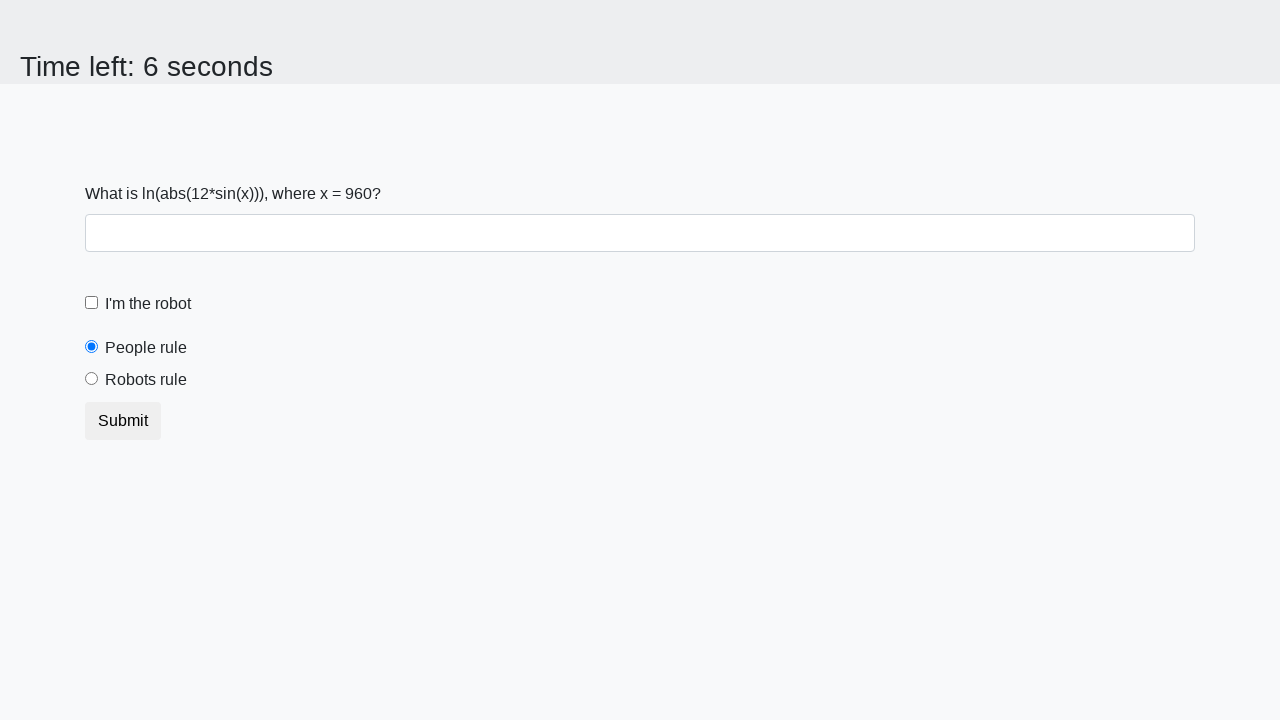

Retrieved input value from page: 960
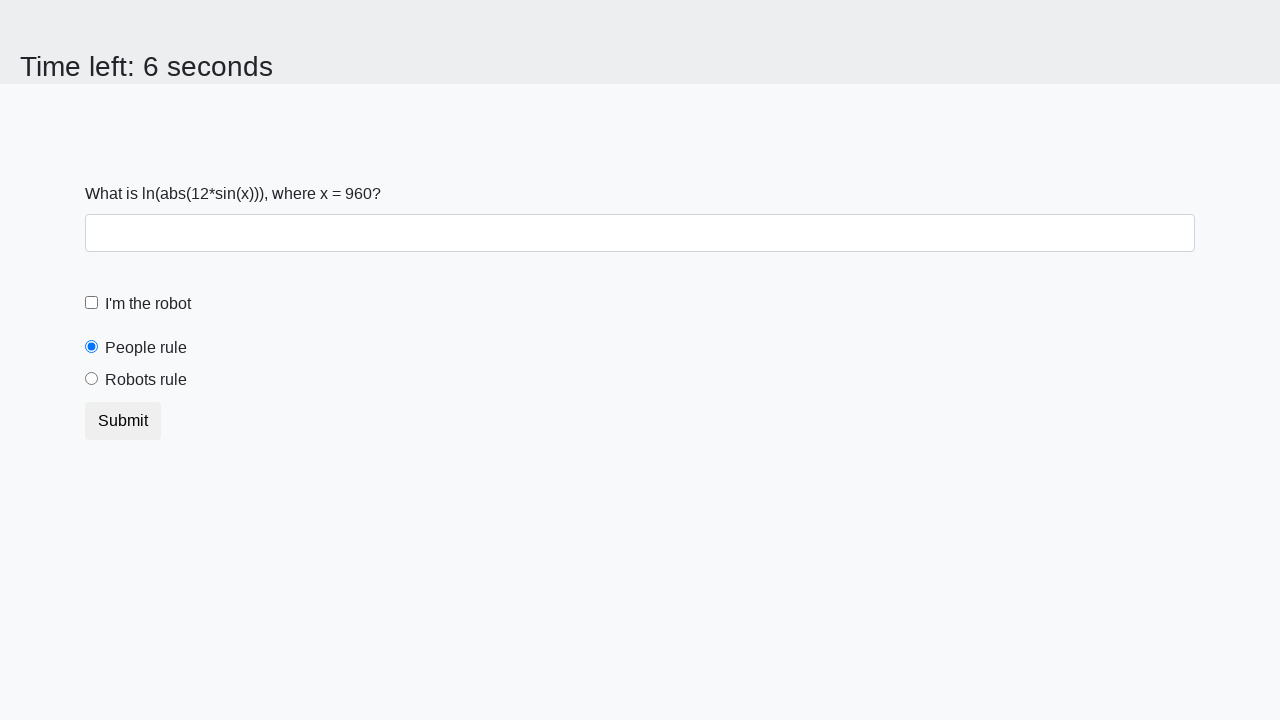

Calculated mathematical expression result: 2.454976672241316
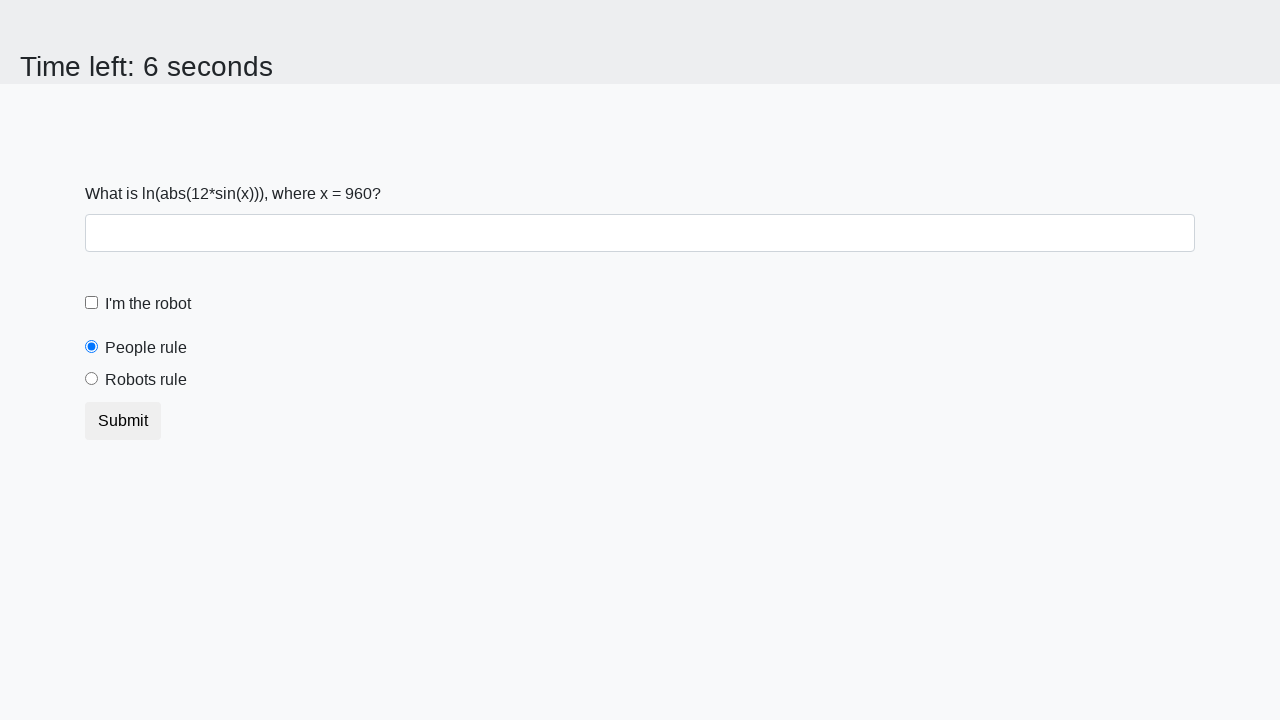

Filled answer field with calculated value: 2.454976672241316 on #answer
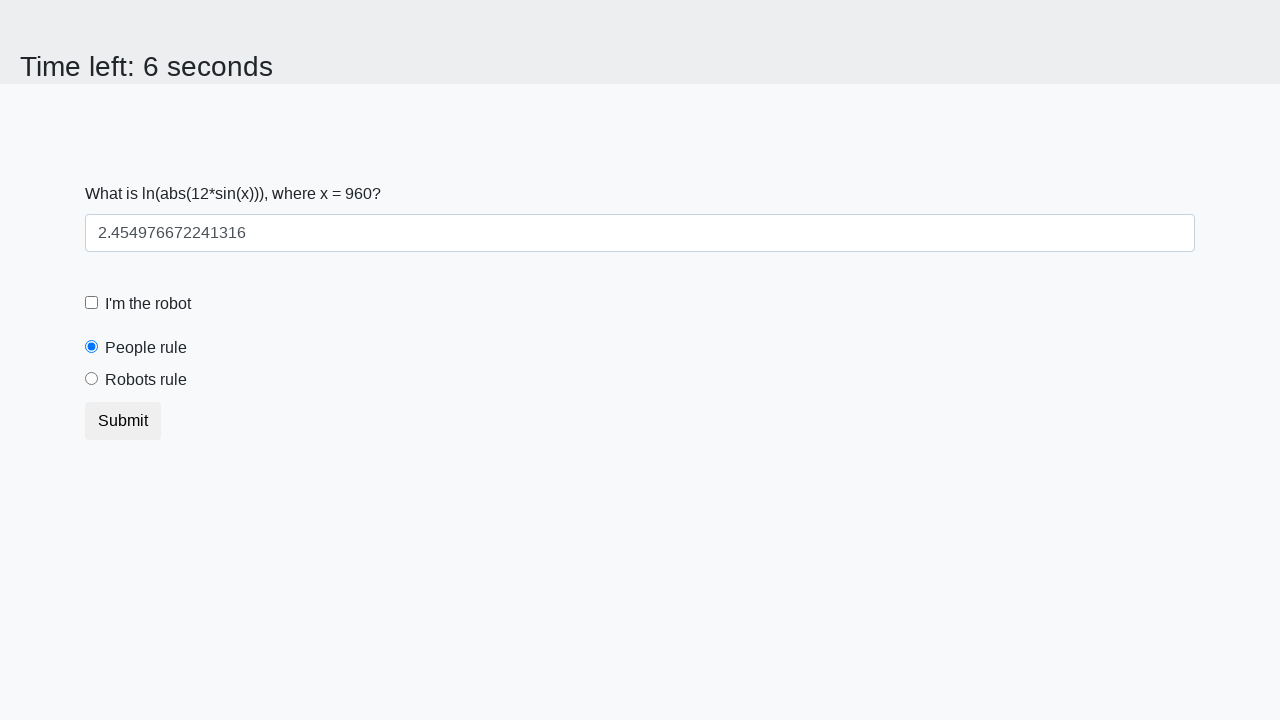

Clicked the robot checkbox at (92, 303) on #robotCheckbox
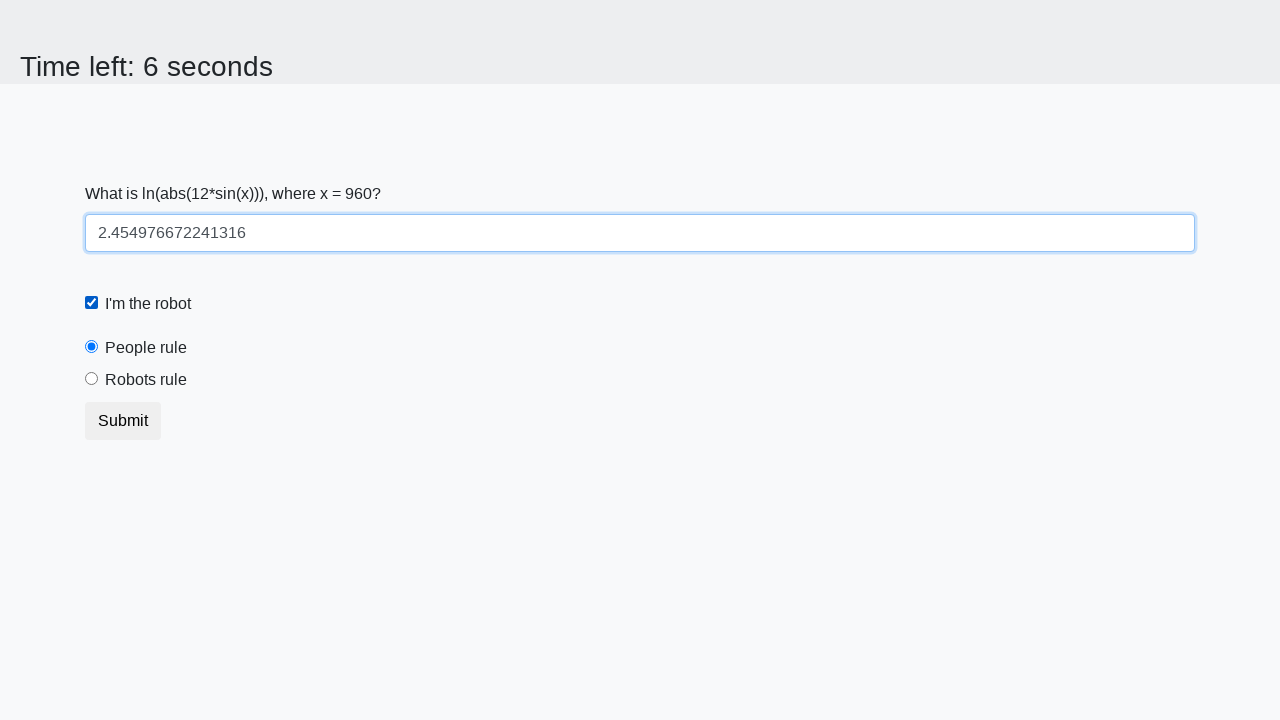

Selected the 'robots rule' radio button at (92, 379) on #robotsRule
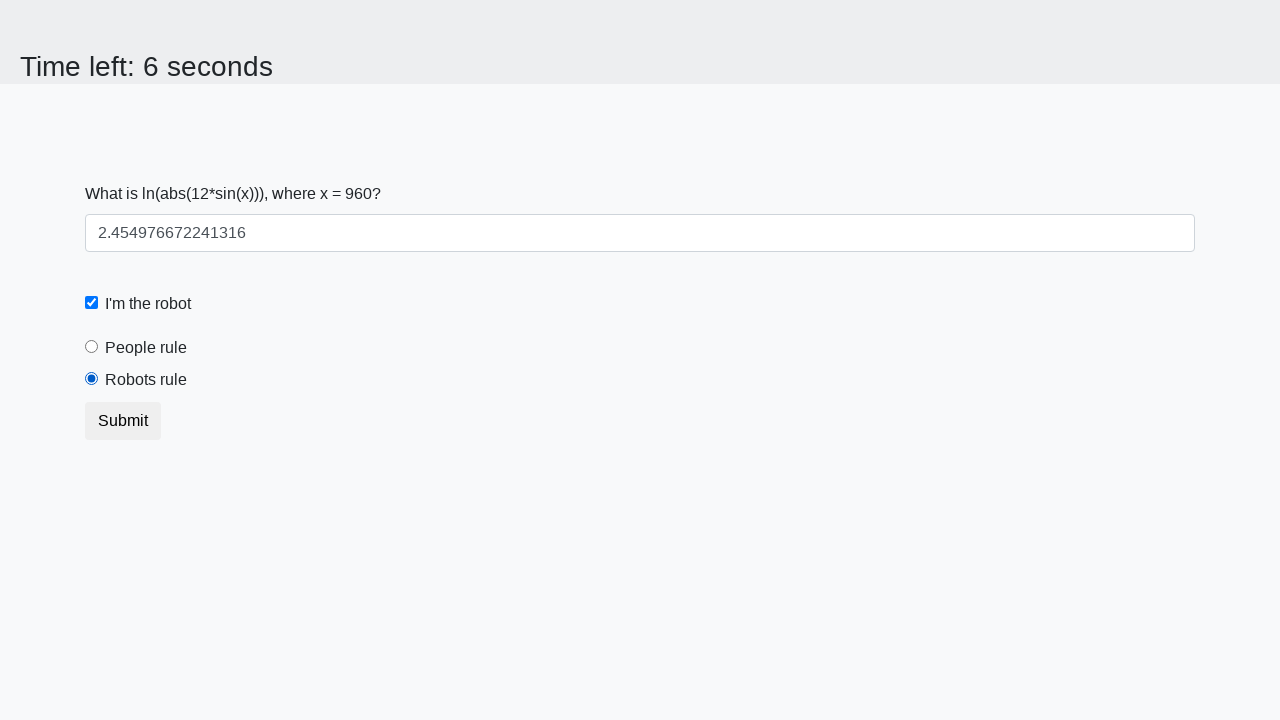

Clicked the submit button to submit the form at (123, 421) on .btn
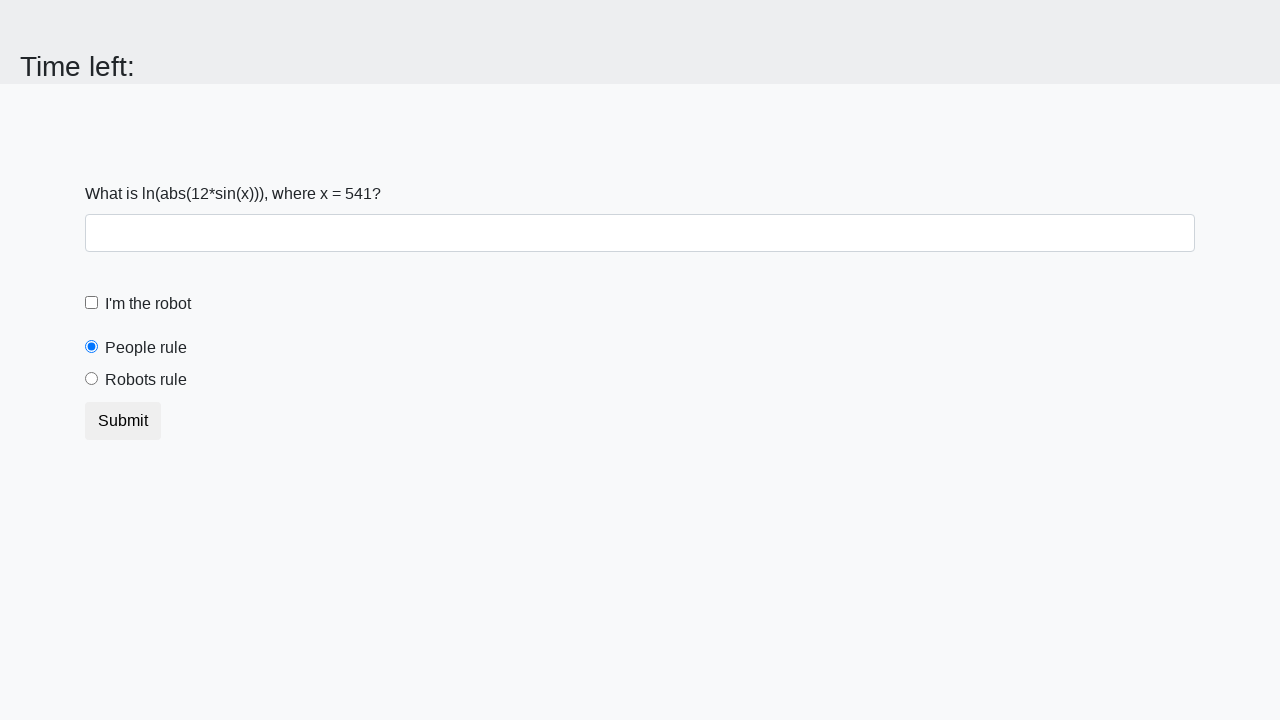

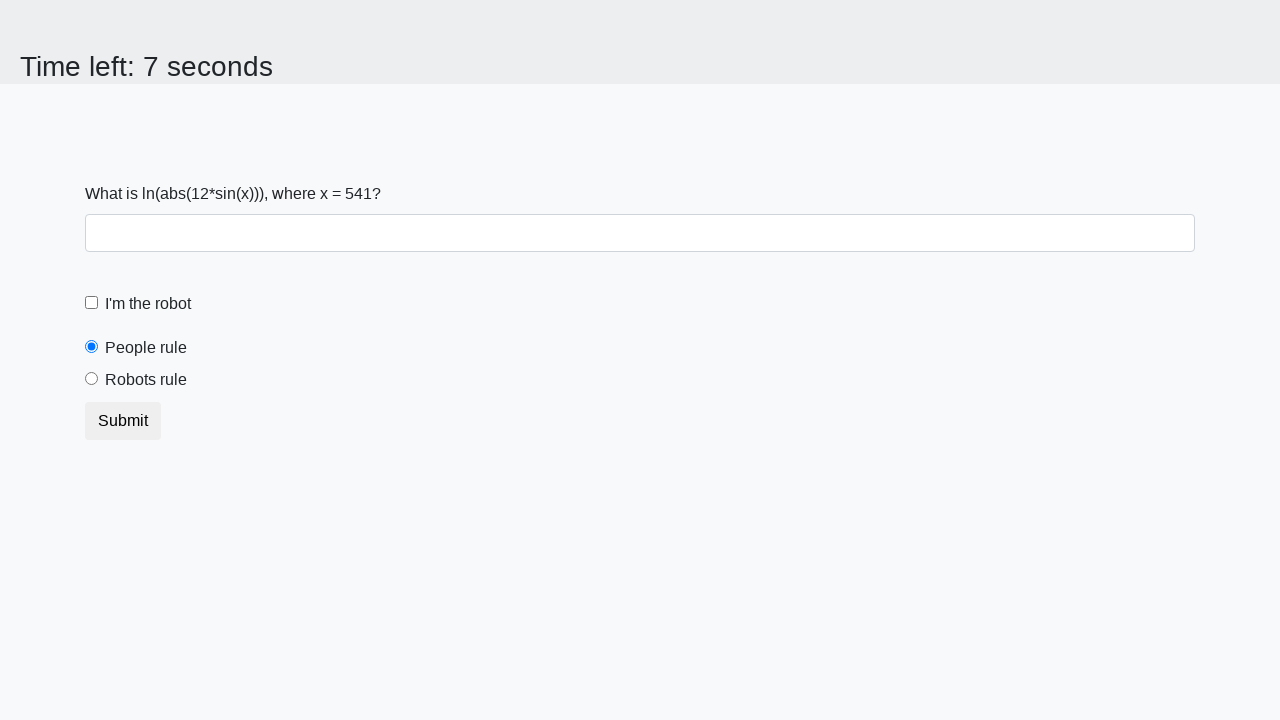